Tests an e-commerce checkout flow by adding specific products (Cucumber, Banana, Carrot) to the cart, proceeding to checkout, and applying a promo code to verify the discount is applied.

Starting URL: https://rahulshettyacademy.com/seleniumPractise/

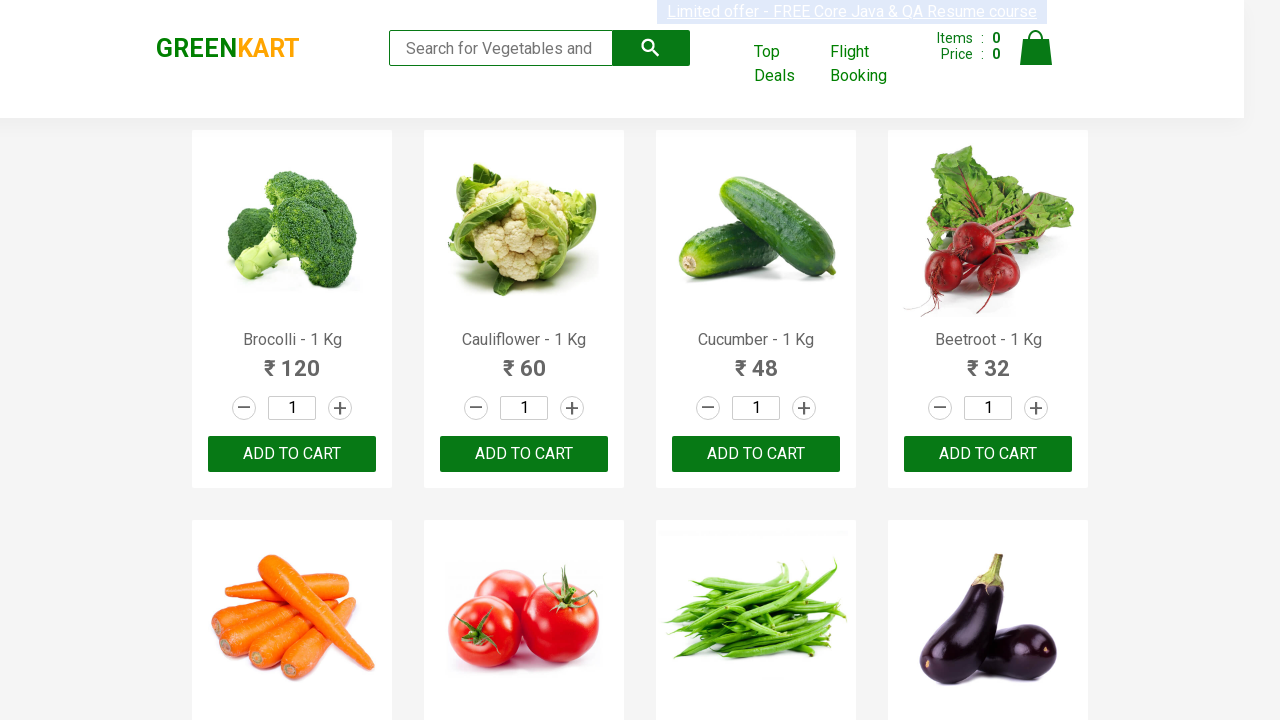

Waited for product list to load
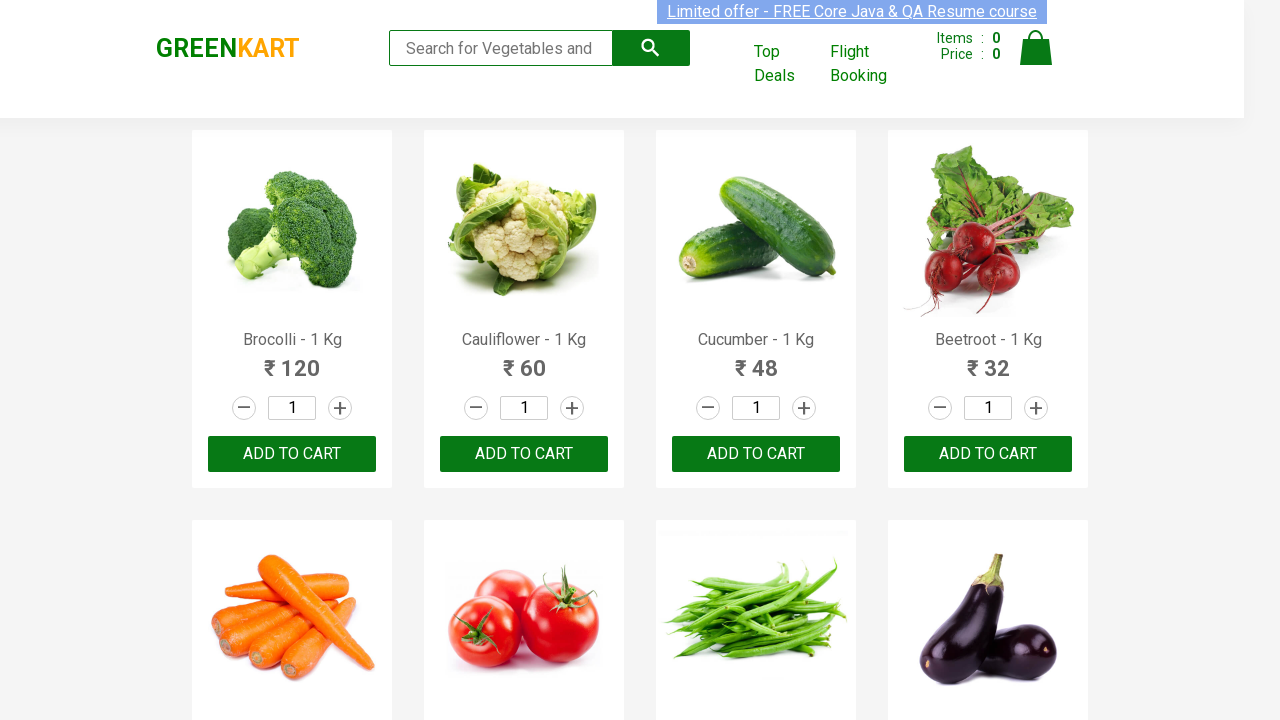

Retrieved all product name elements
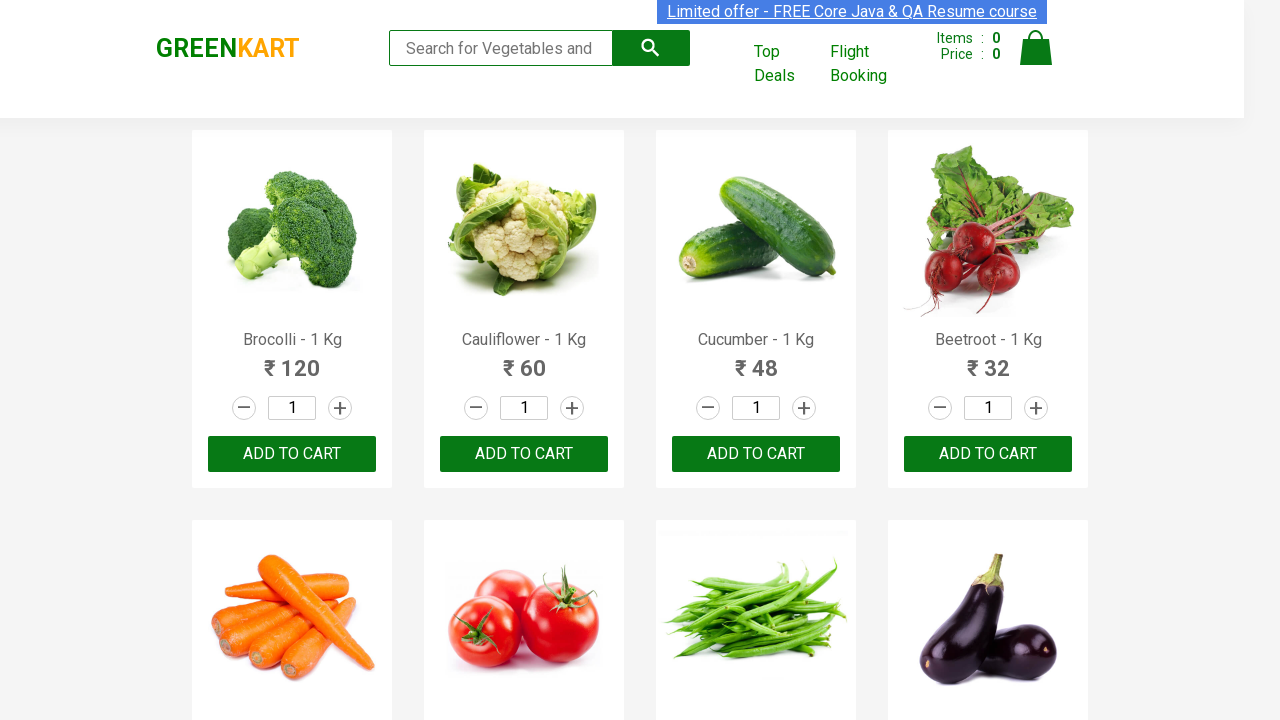

Retrieved all add to cart buttons
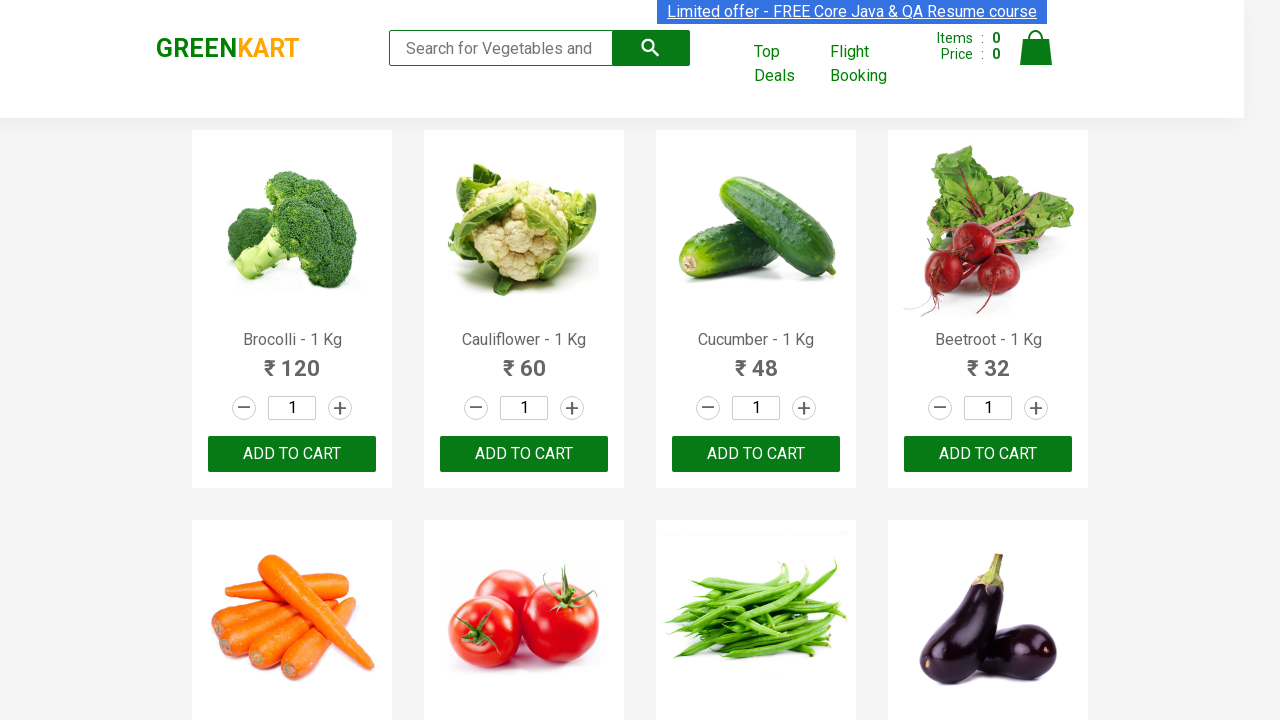

Added Cucumber to cart at (756, 454) on div.product-action button >> nth=2
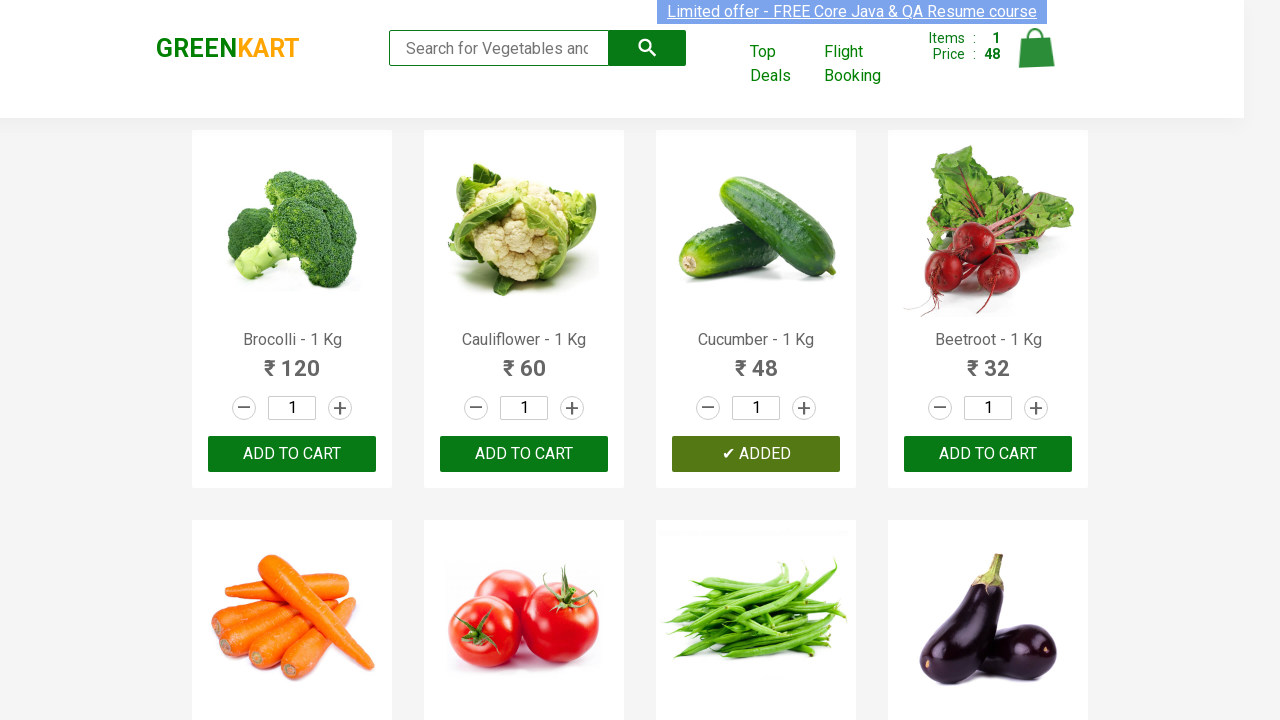

Added Carrot to cart at (292, 360) on div.product-action button >> nth=4
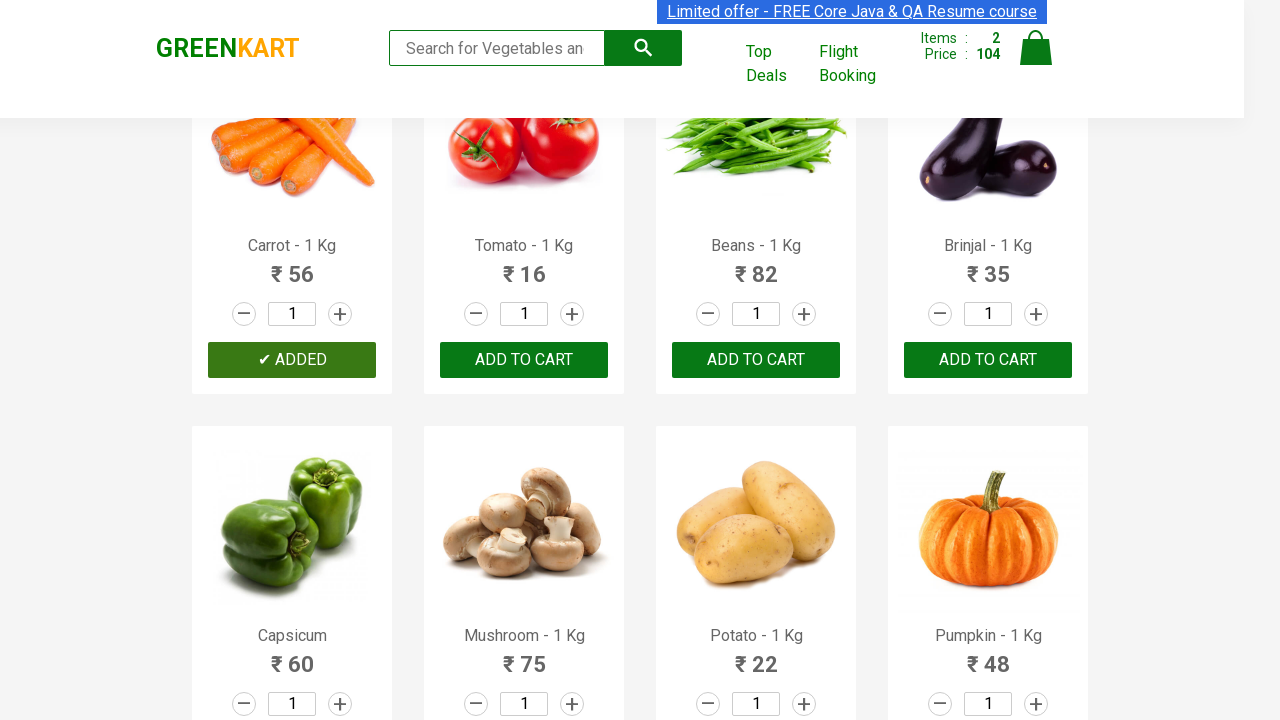

Added Banana to cart at (988, 360) on div.product-action button >> nth=15
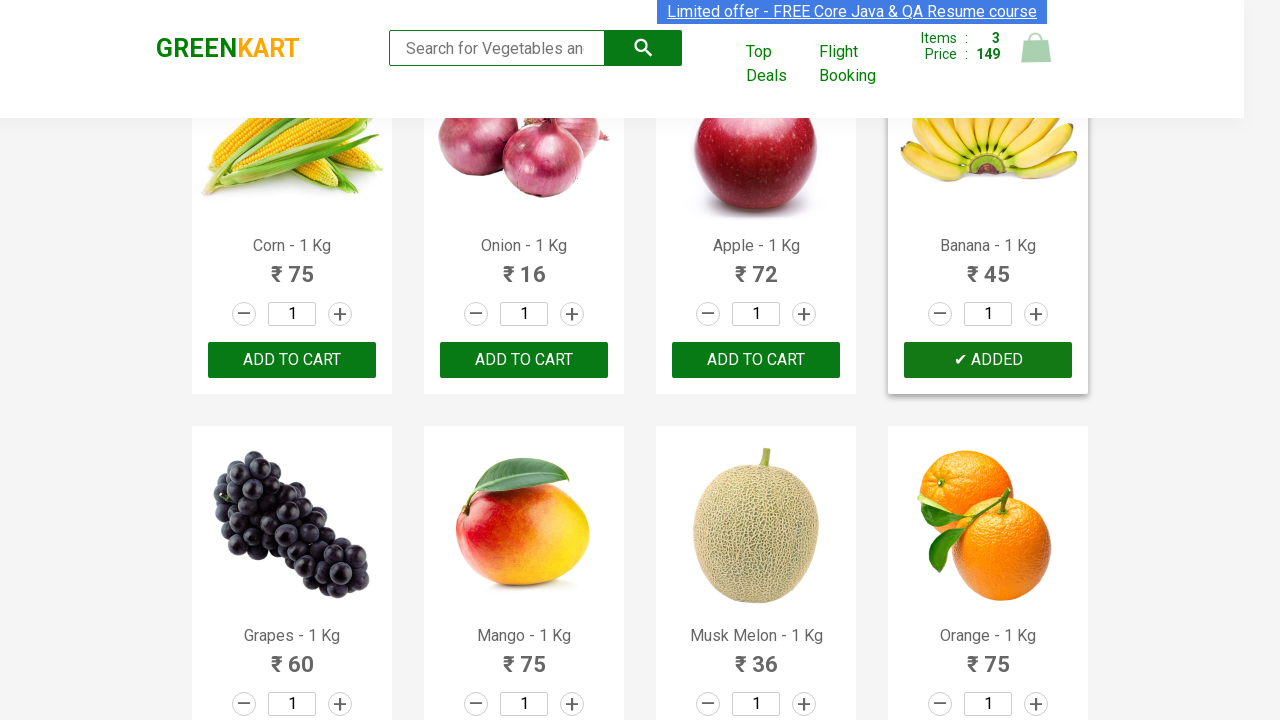

Clicked on cart icon at (1036, 48) on img[alt='Cart']
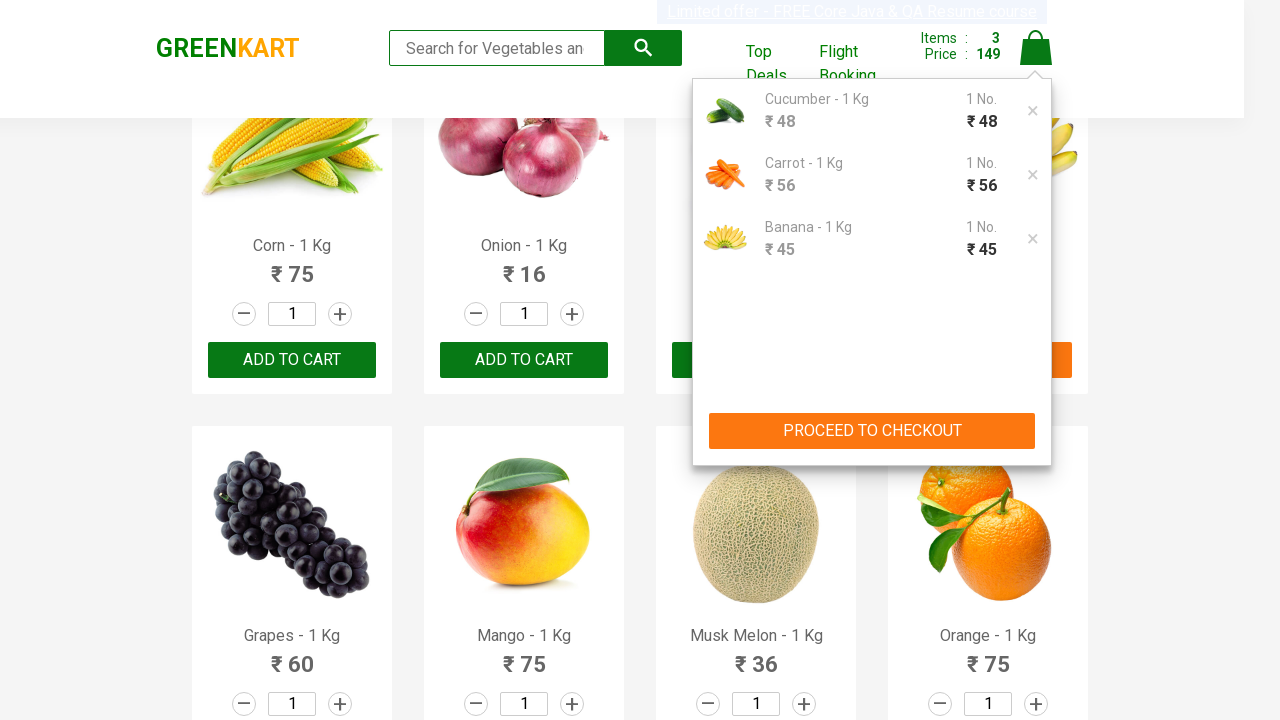

Clicked proceed to checkout button at (872, 431) on xpath=//button[contains(text(), 'PROCEED TO CHECKOUT')]
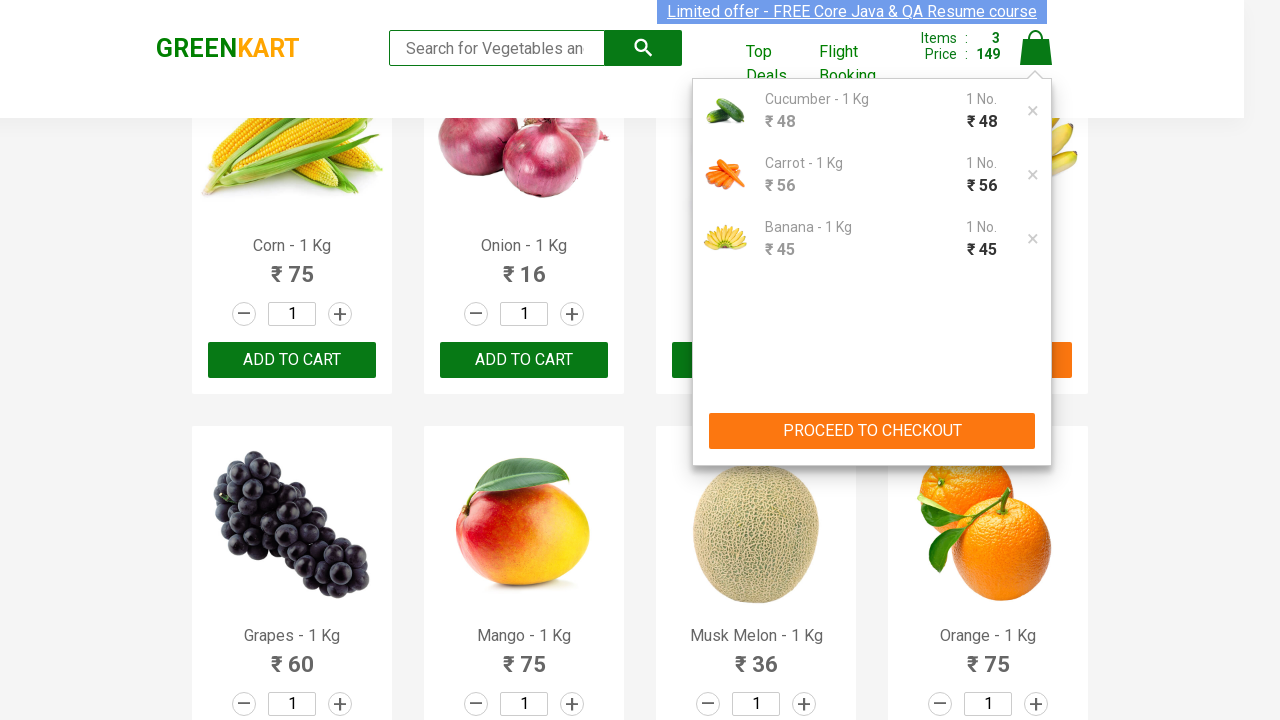

Entered promo code 'rahulshettyacademy' on input.promoCode
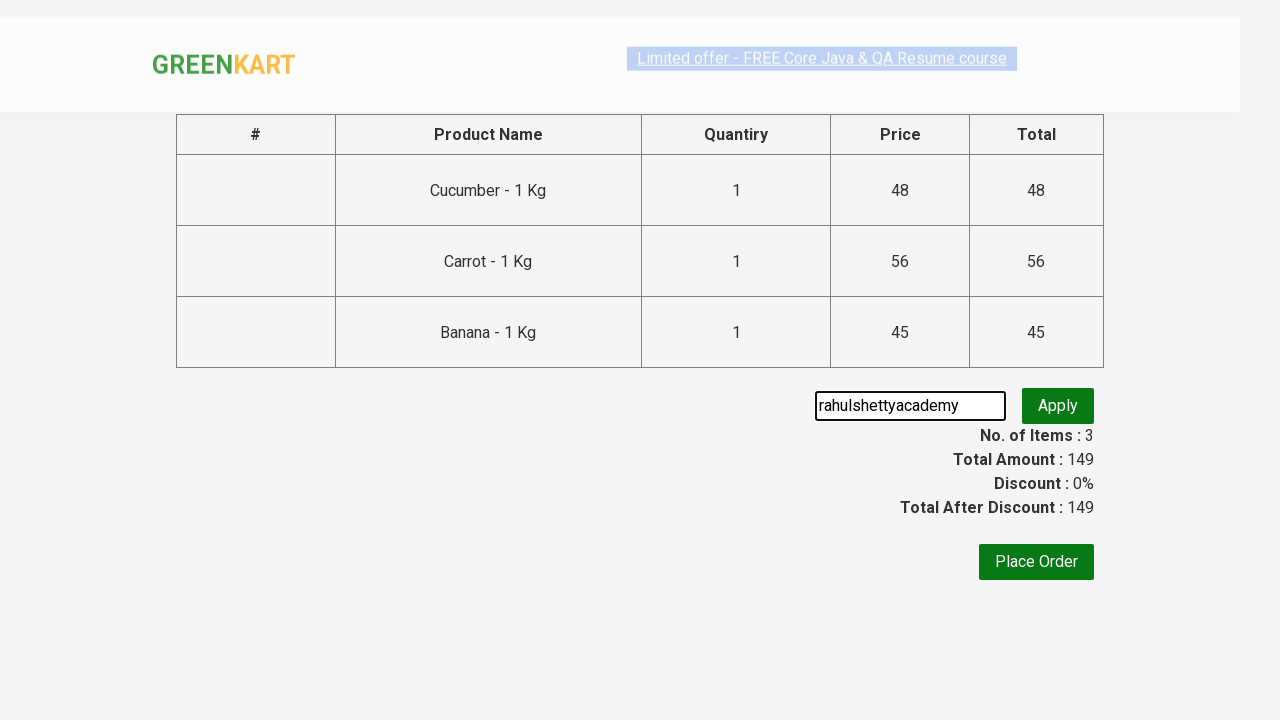

Clicked apply promo button at (1058, 409) on button.promoBtn
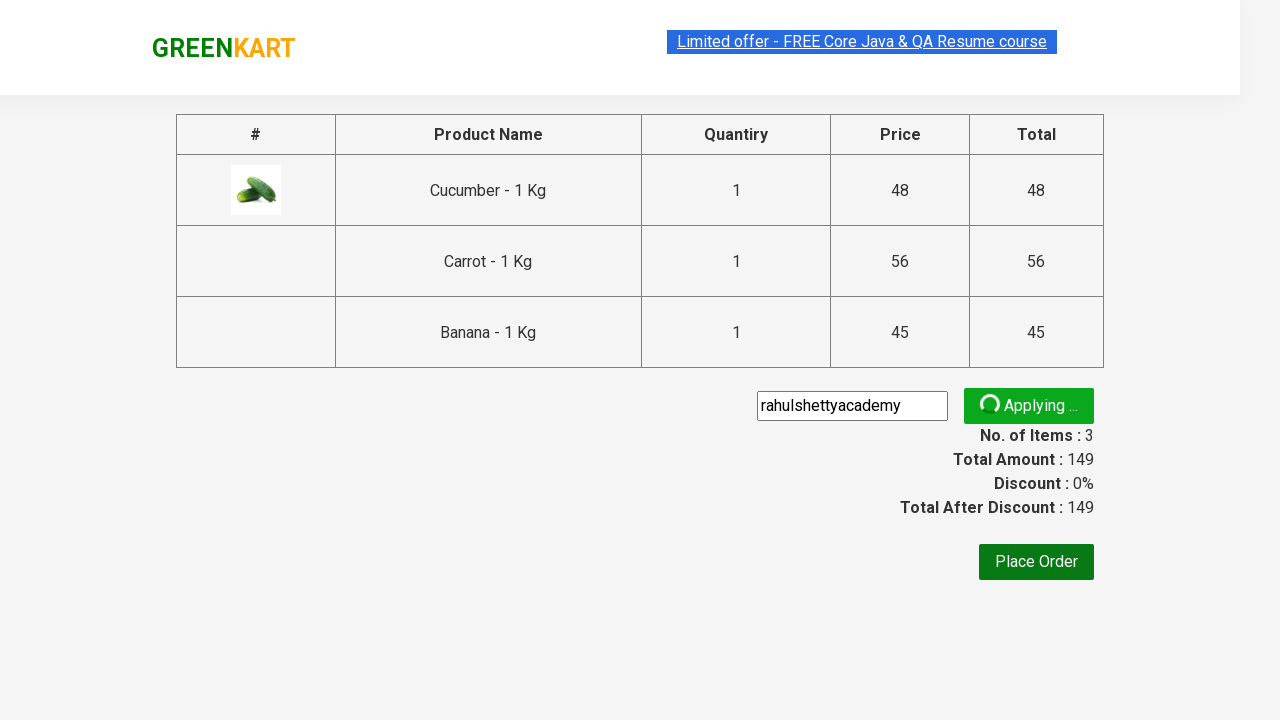

Verified promo discount was applied and visible
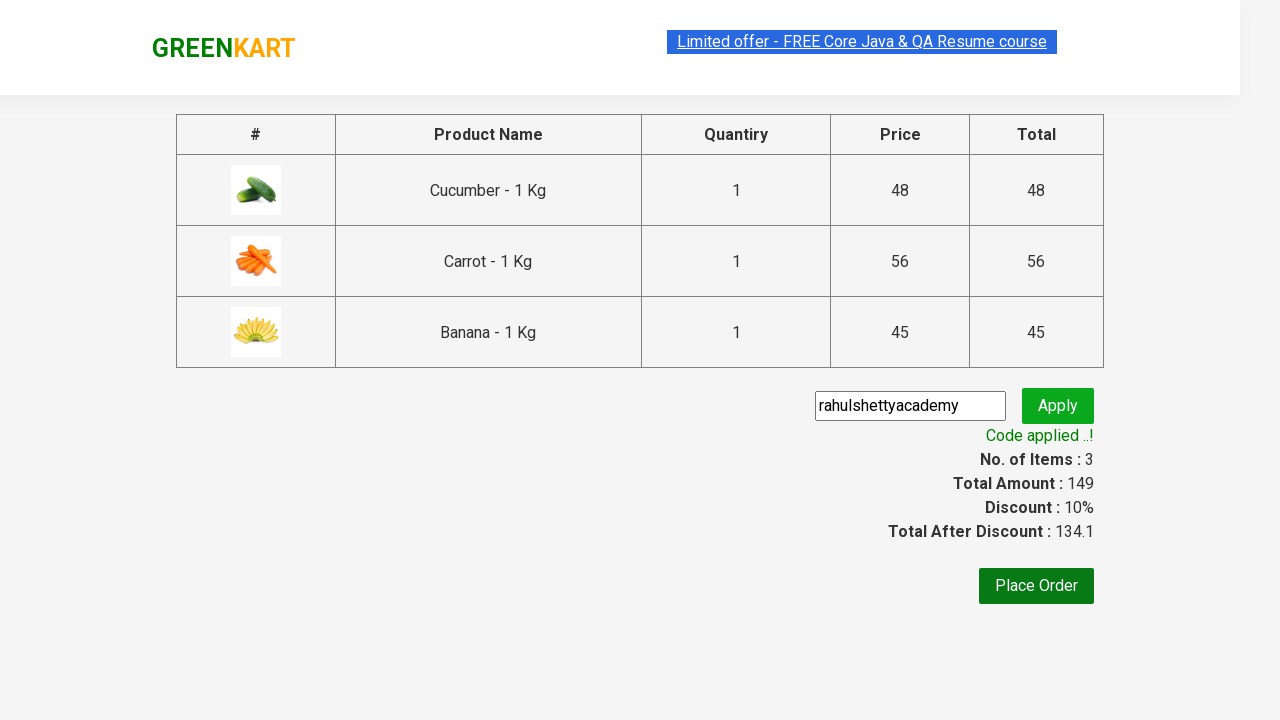

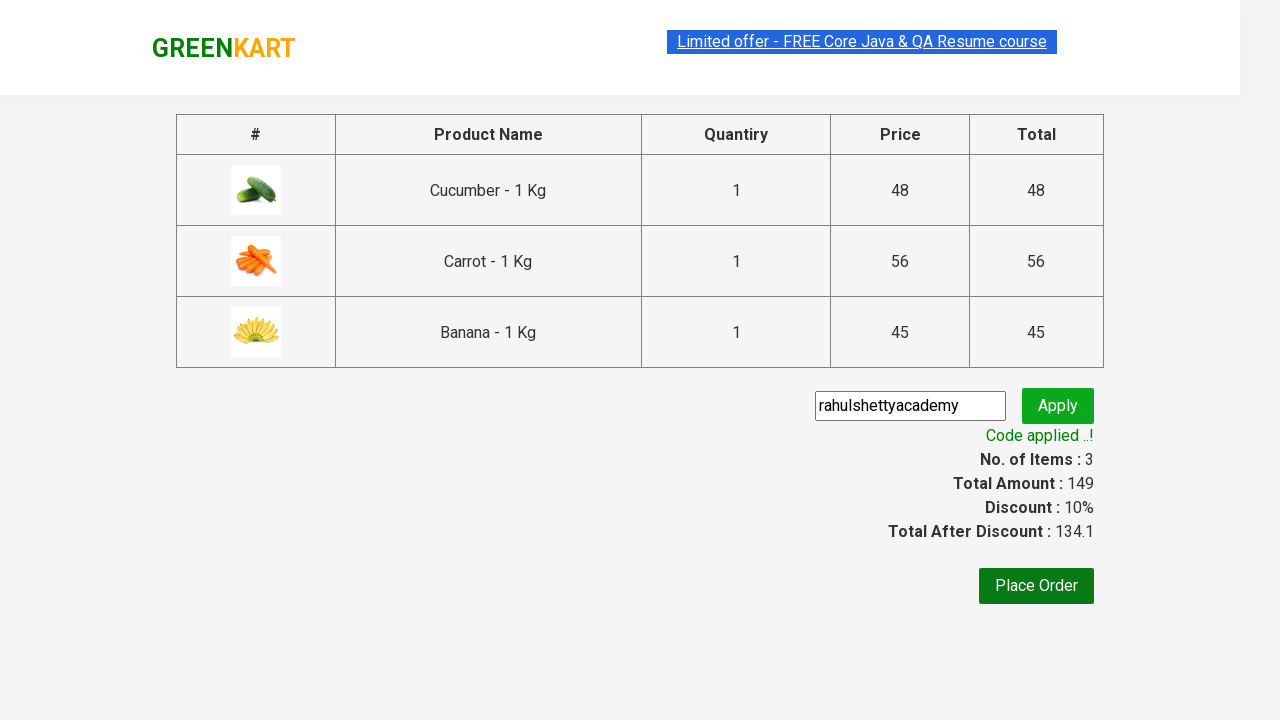